Navigates to a wiki page and smoothly scrolls to the bottom of the page, ensuring all content is loaded

Starting URL: https://prts.wiki/w/%E6%8E%A2%E7%B4%A2%E8%80%85%E7%9A%84%E9%93%B6%E5%87%AD%E6%AD%A2%E5%A2%83/%E4%BB%AA%E5%BC%8F%E7%94%A8%E5%93%81%E7%B4%A2%E5%BC%95

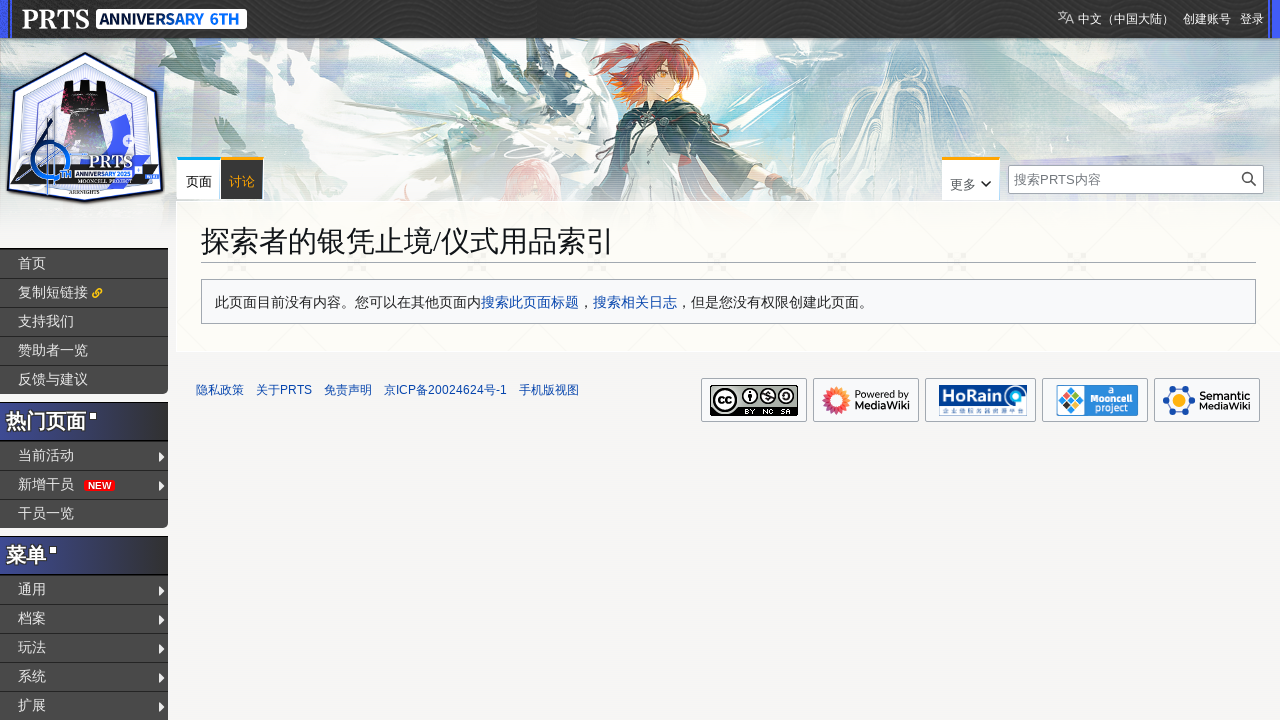

Waited for footer to be visible, ensuring page is loaded
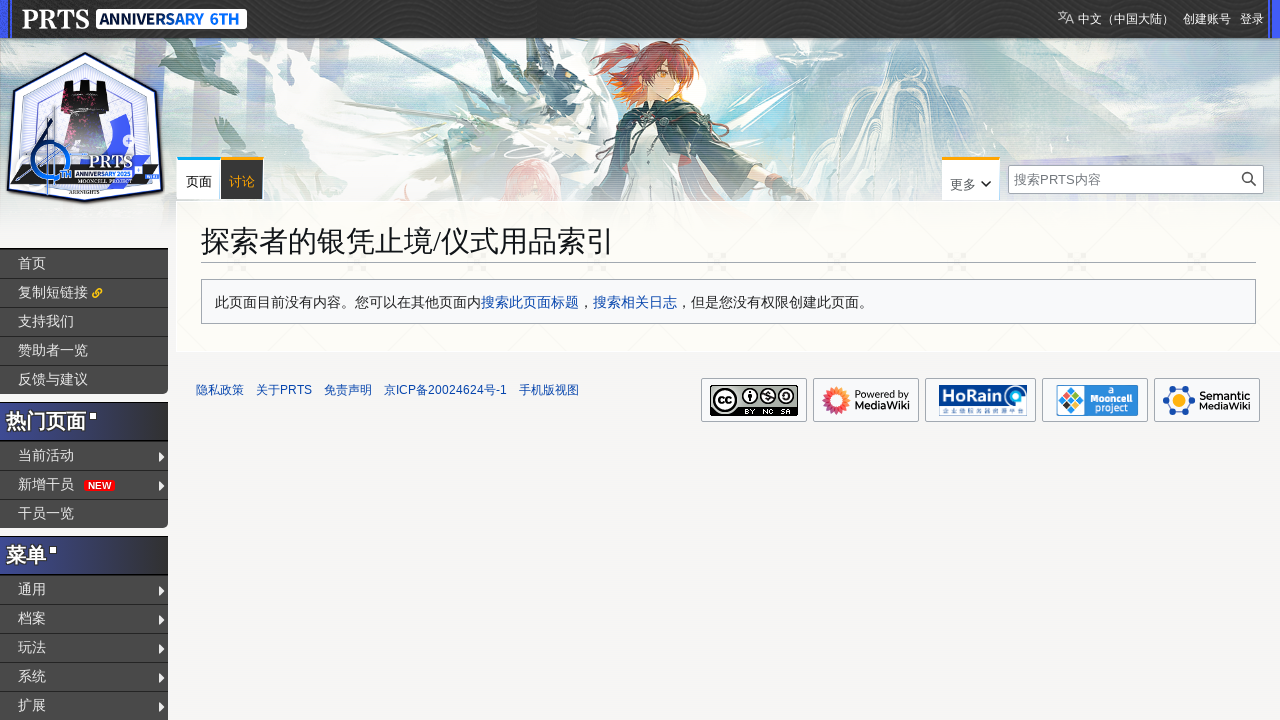

Smoothly scrolled to the bottom of the page with incremental steps
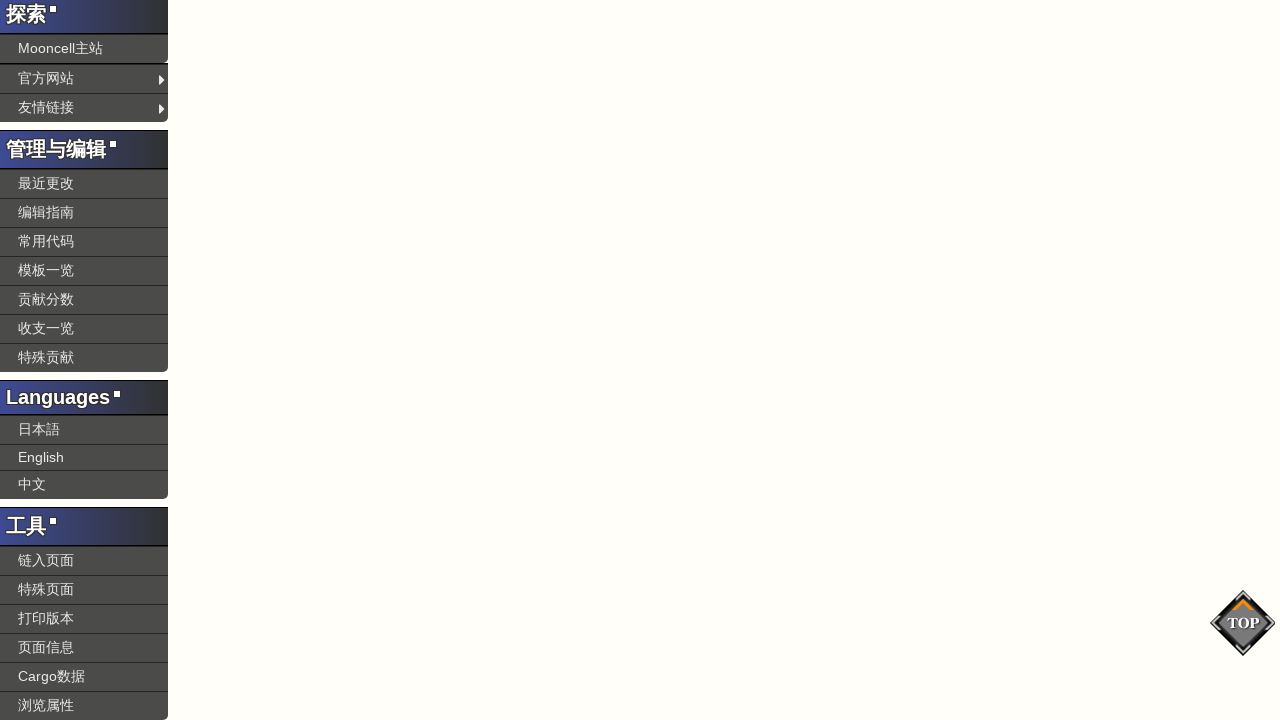

Verified we've reached the absolute bottom of the page
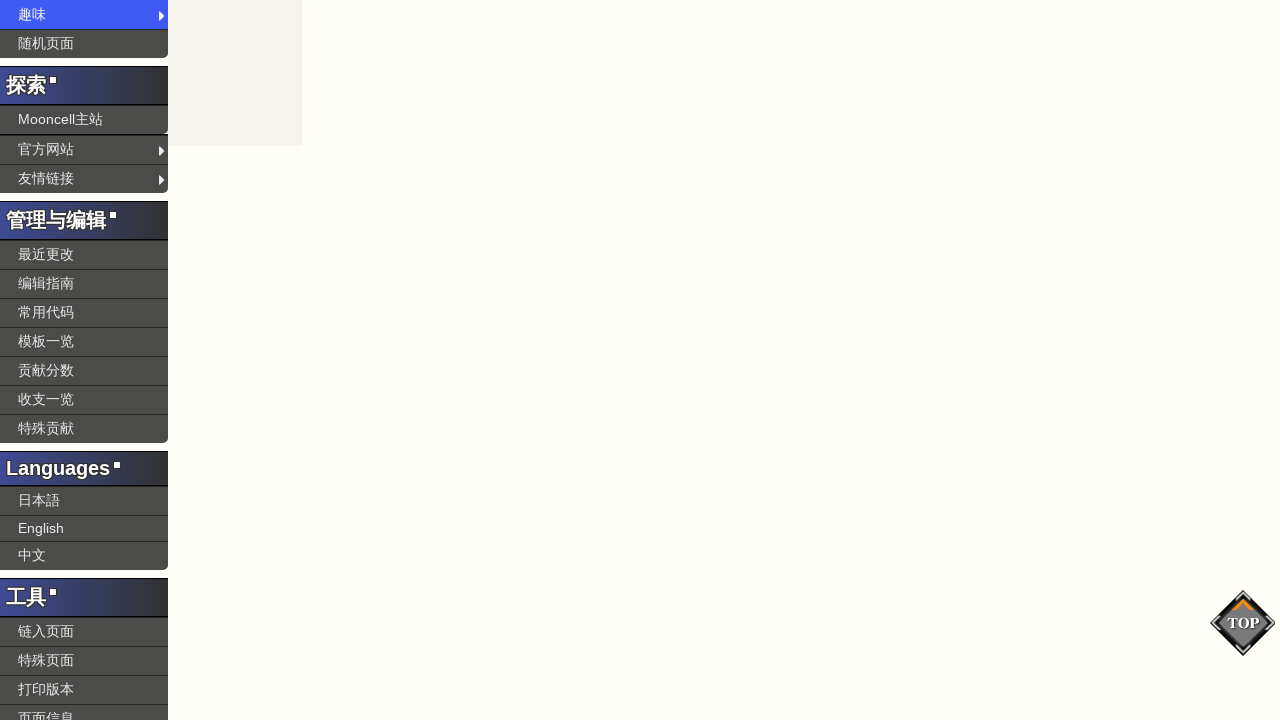

Waited for lazy-loaded images and content to appear
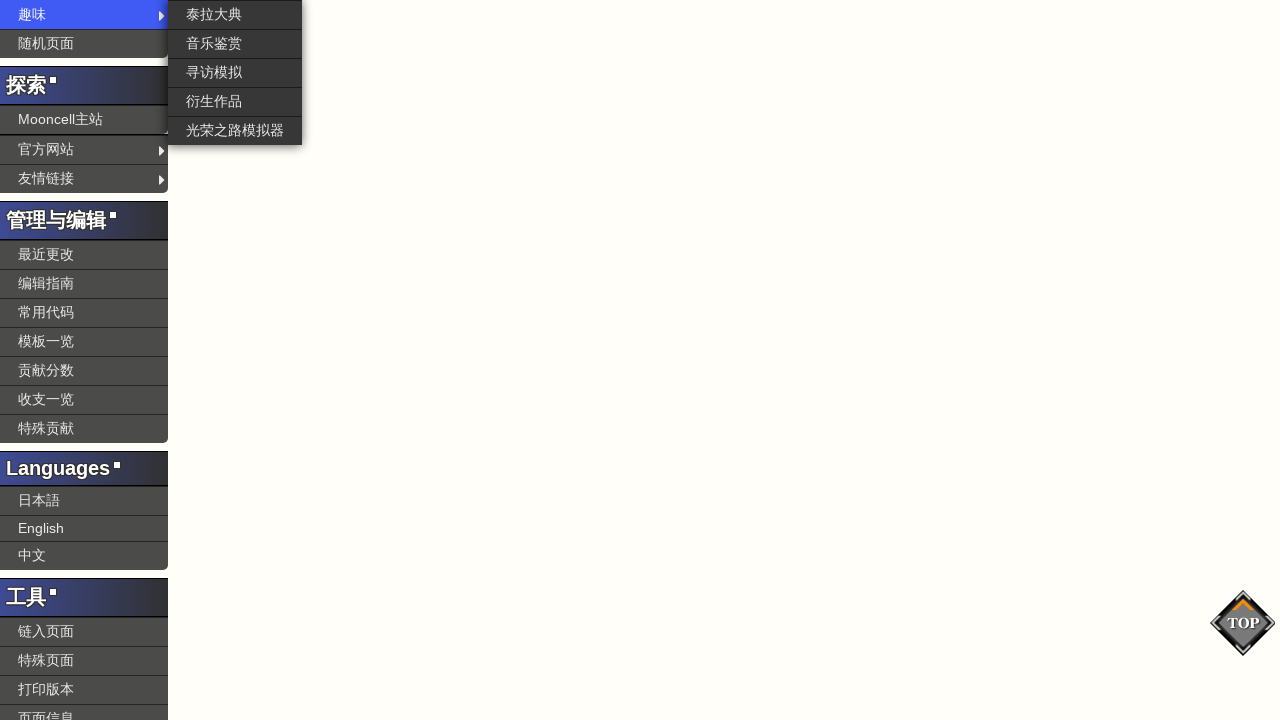

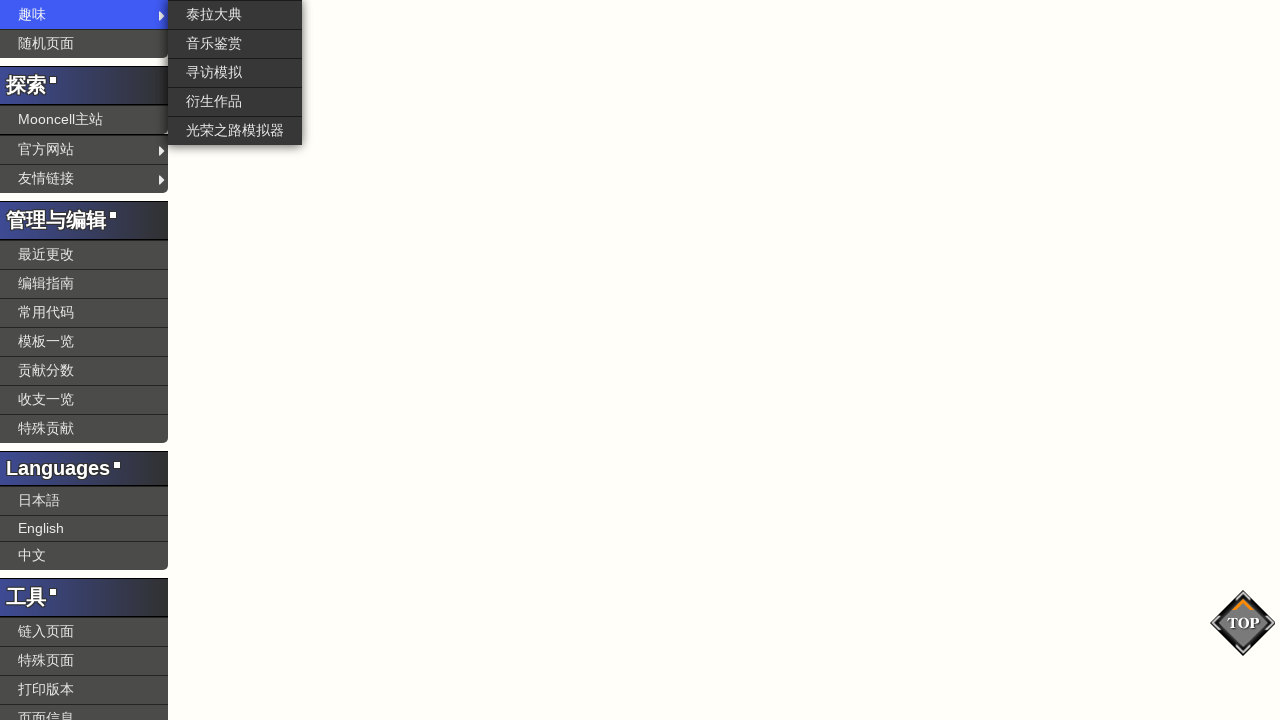